Tests user registration on DemoBlaze store by filling username and password fields and submitting the registration form

Starting URL: https://www.demoblaze.com/

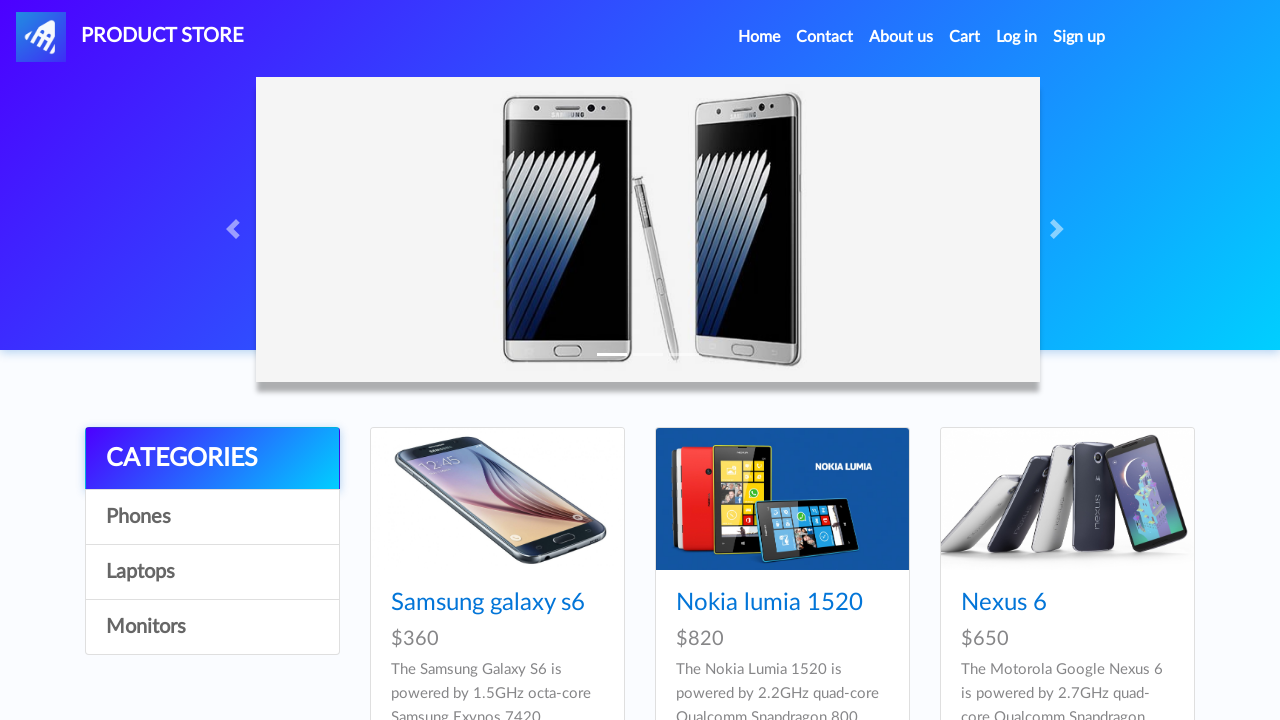

Clicked Sign Up button at (1079, 37) on #signin2
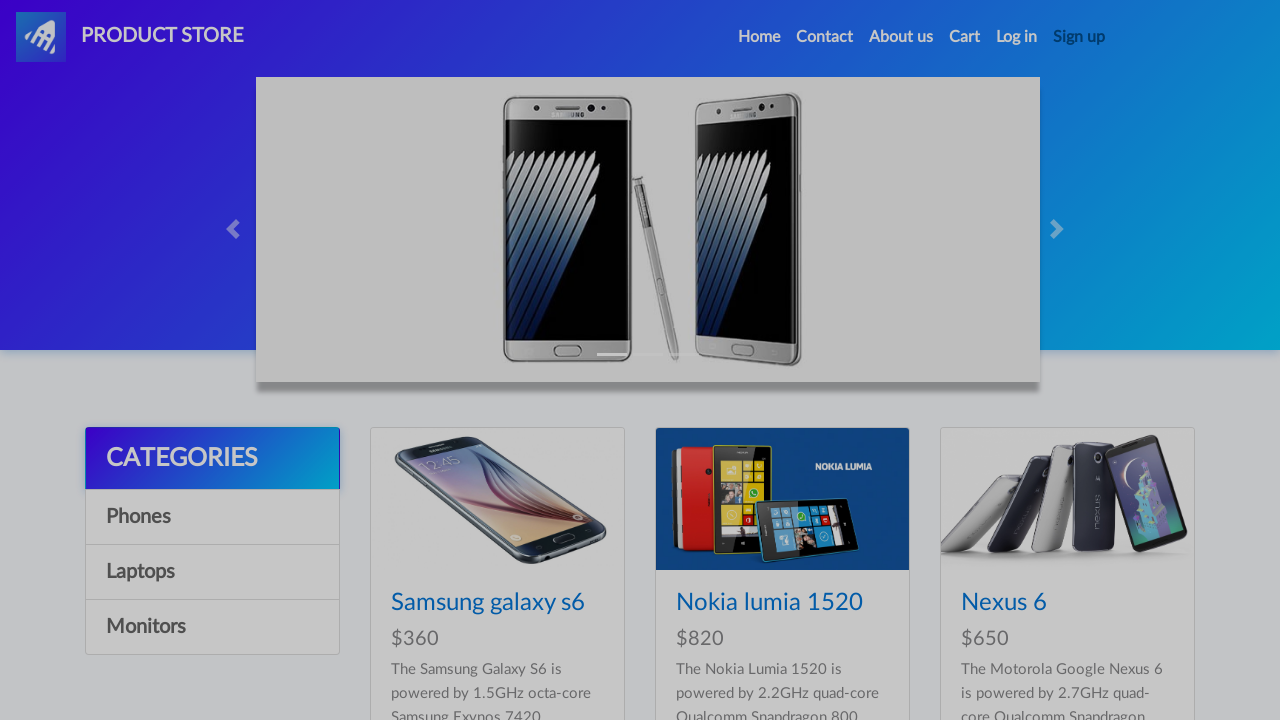

Registration modal appeared
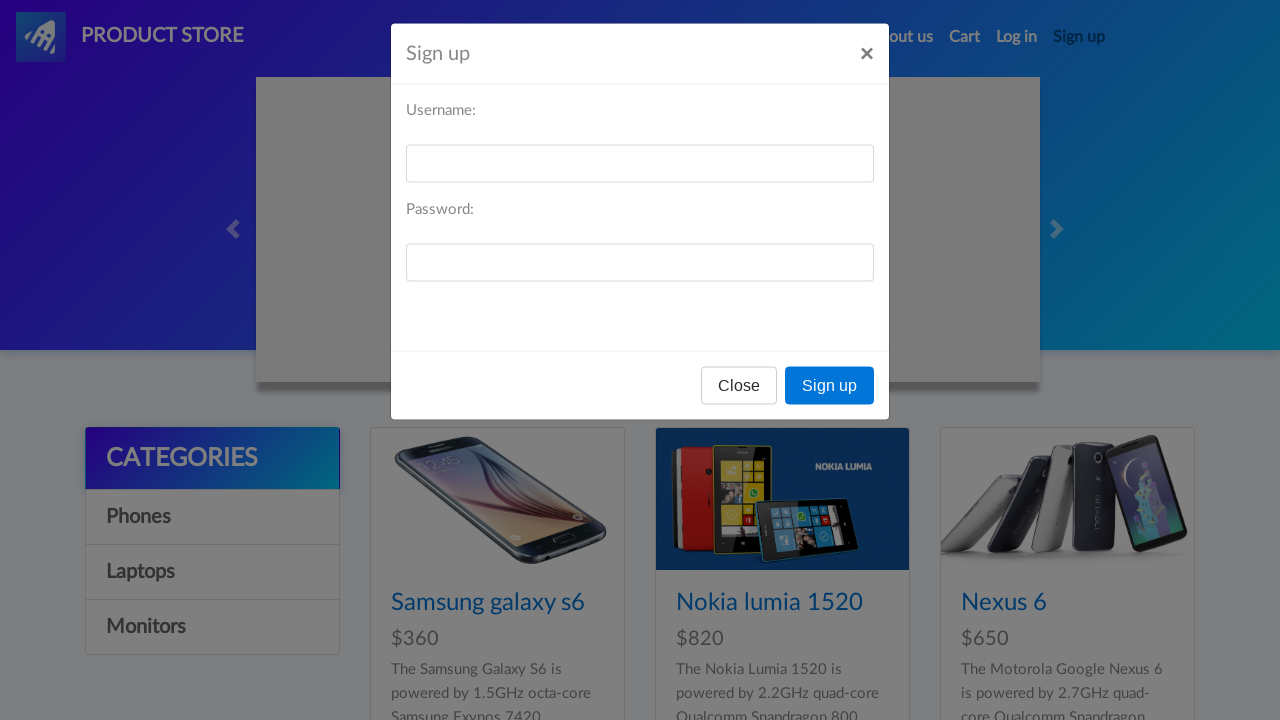

Filled username field with 'testuser847' on #sign-username
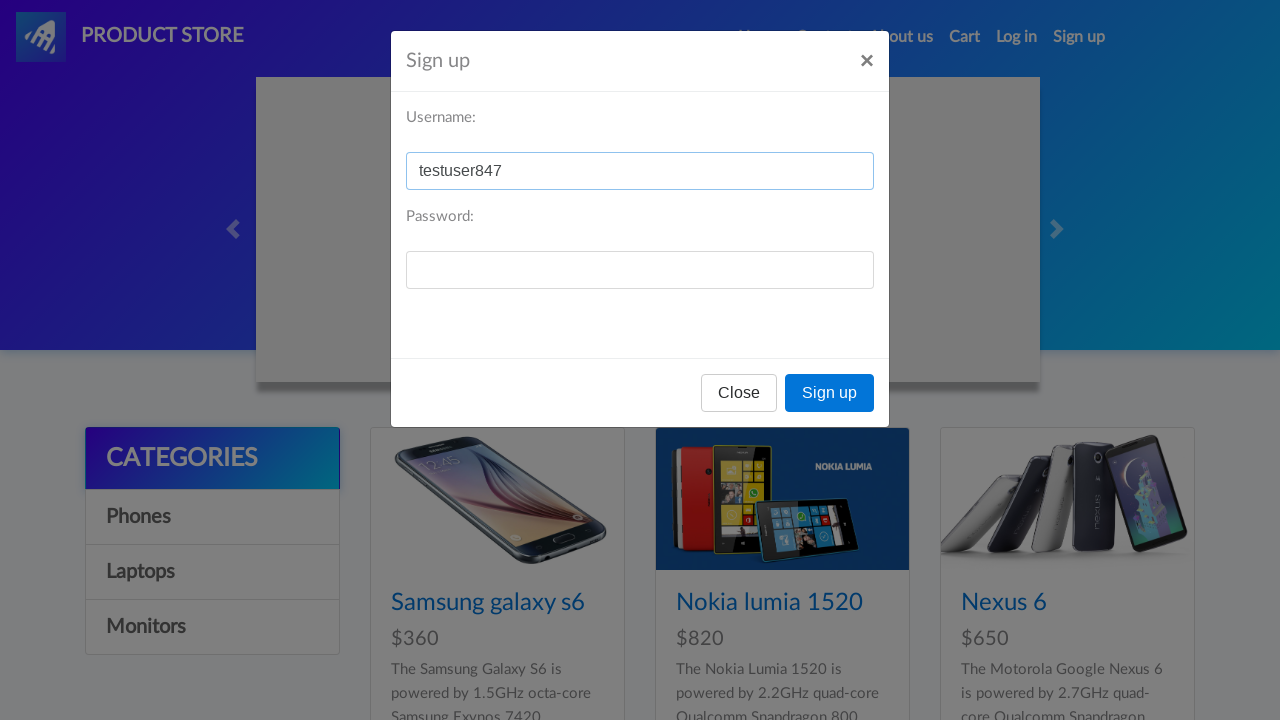

Filled password field with 'TestPass123!' on #sign-password
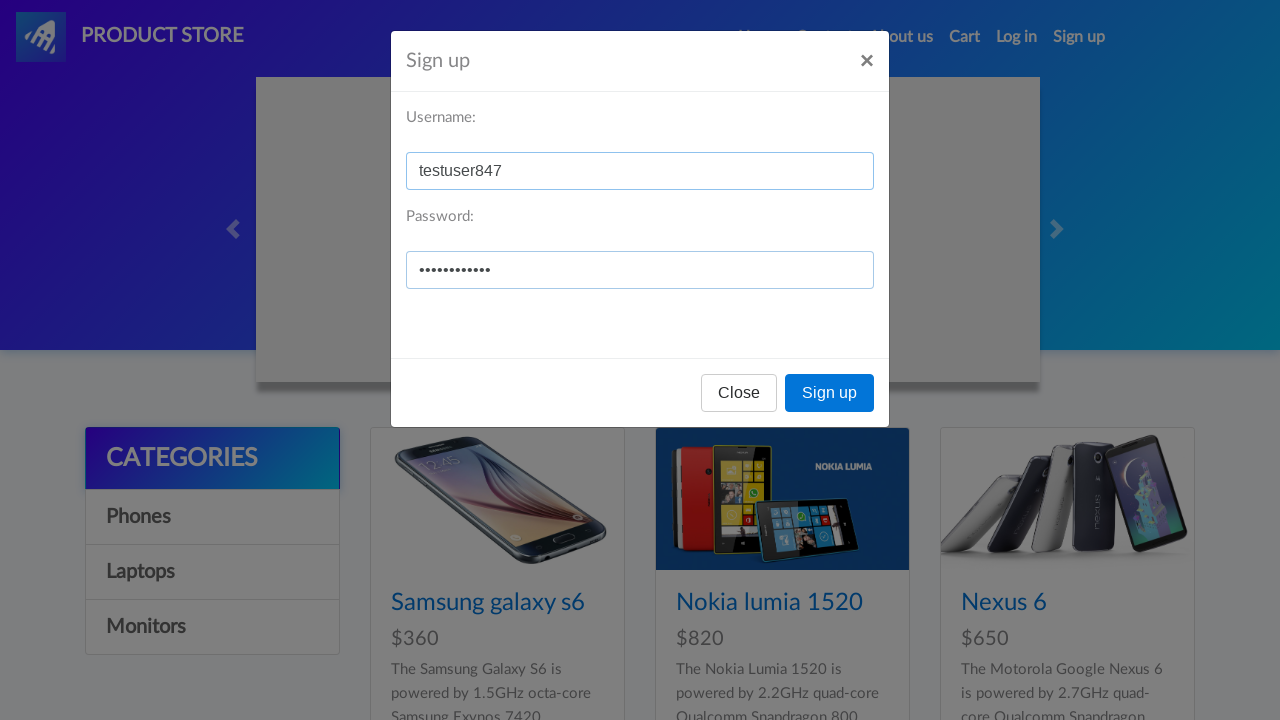

Clicked register button to submit registration form at (830, 393) on [onclick='register()']
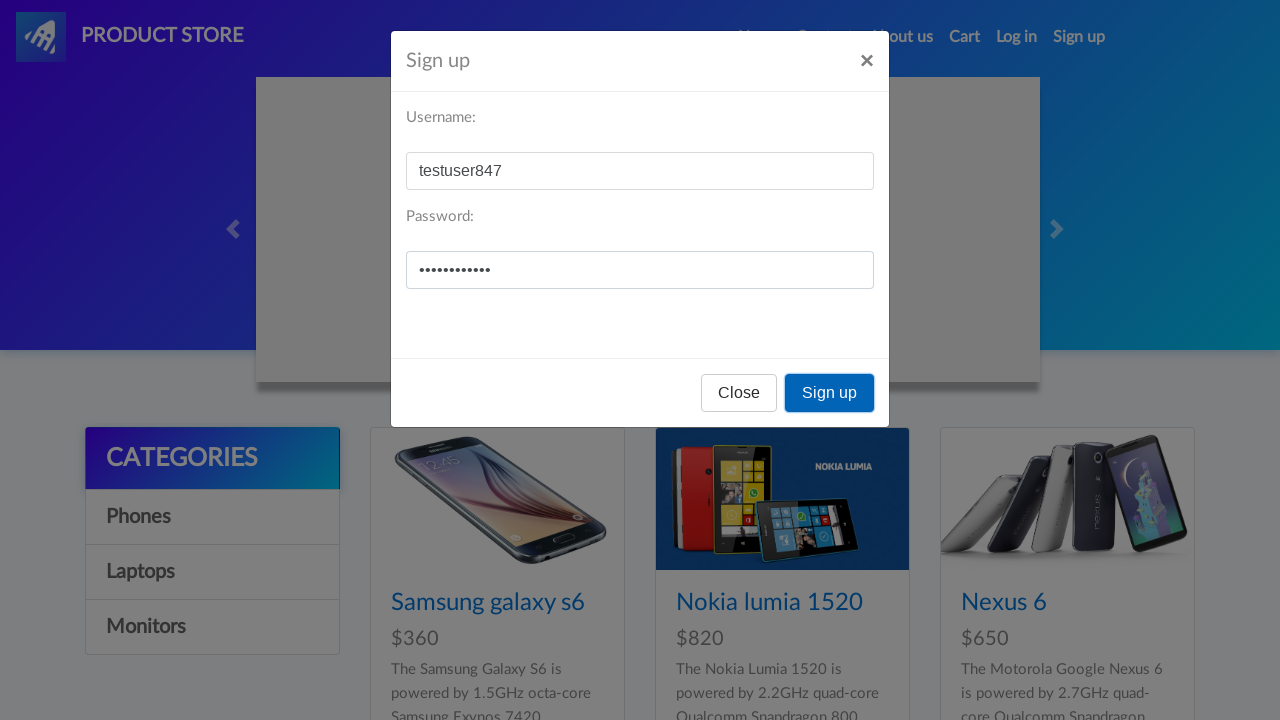

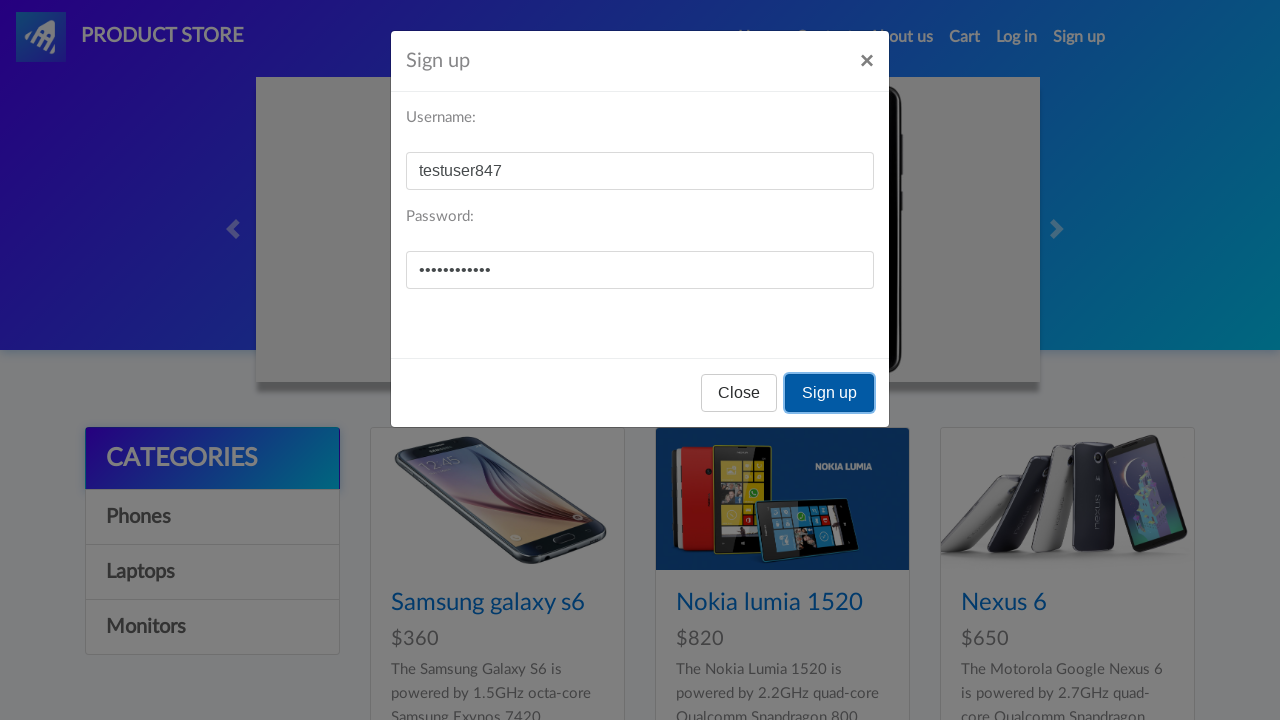